Tests right-clicking a button and verifies the right click message appears

Starting URL: https://demoqa.com/buttons

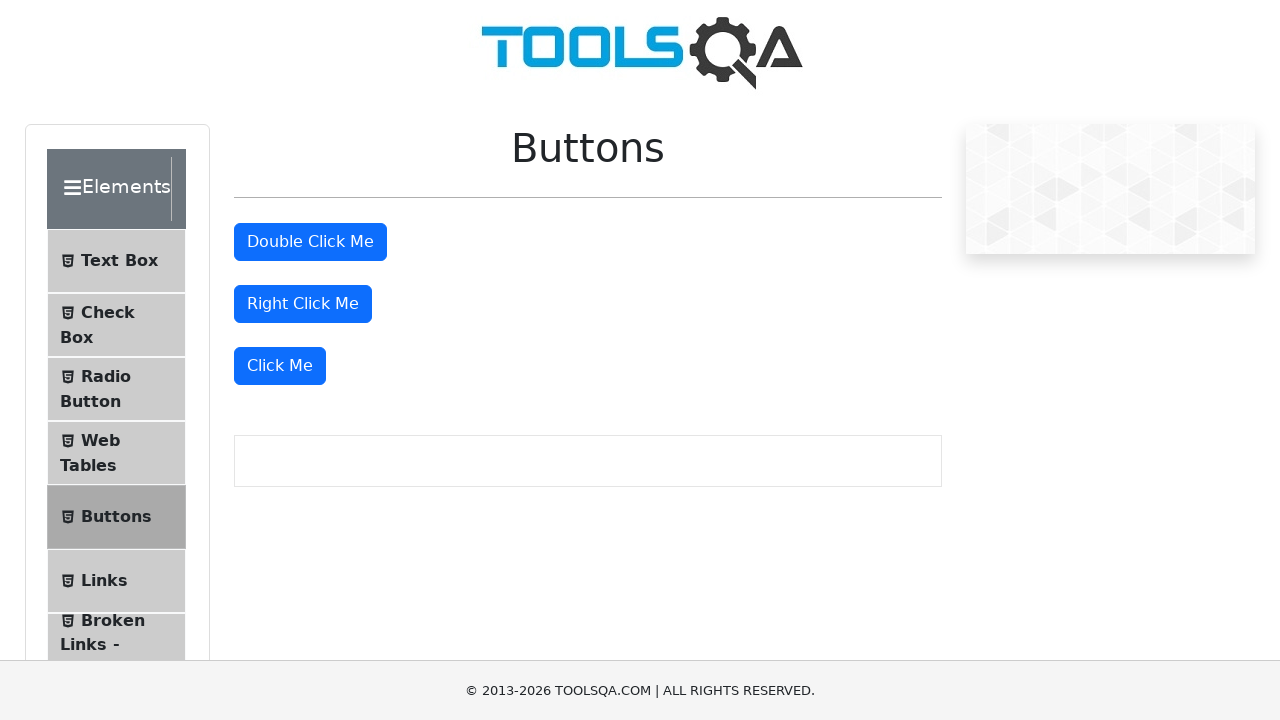

Right-clicked the 3rd button element at (303, 304) on (//button[@type="button"])[3]
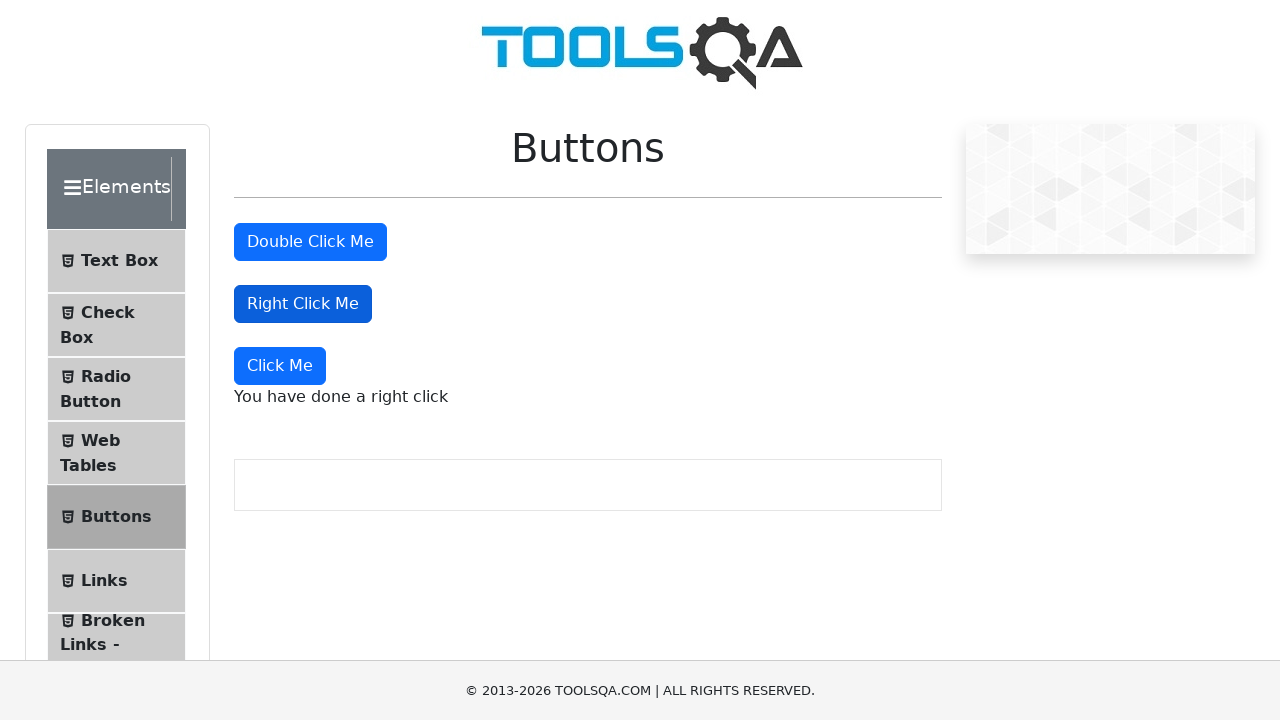

Located right-click message element
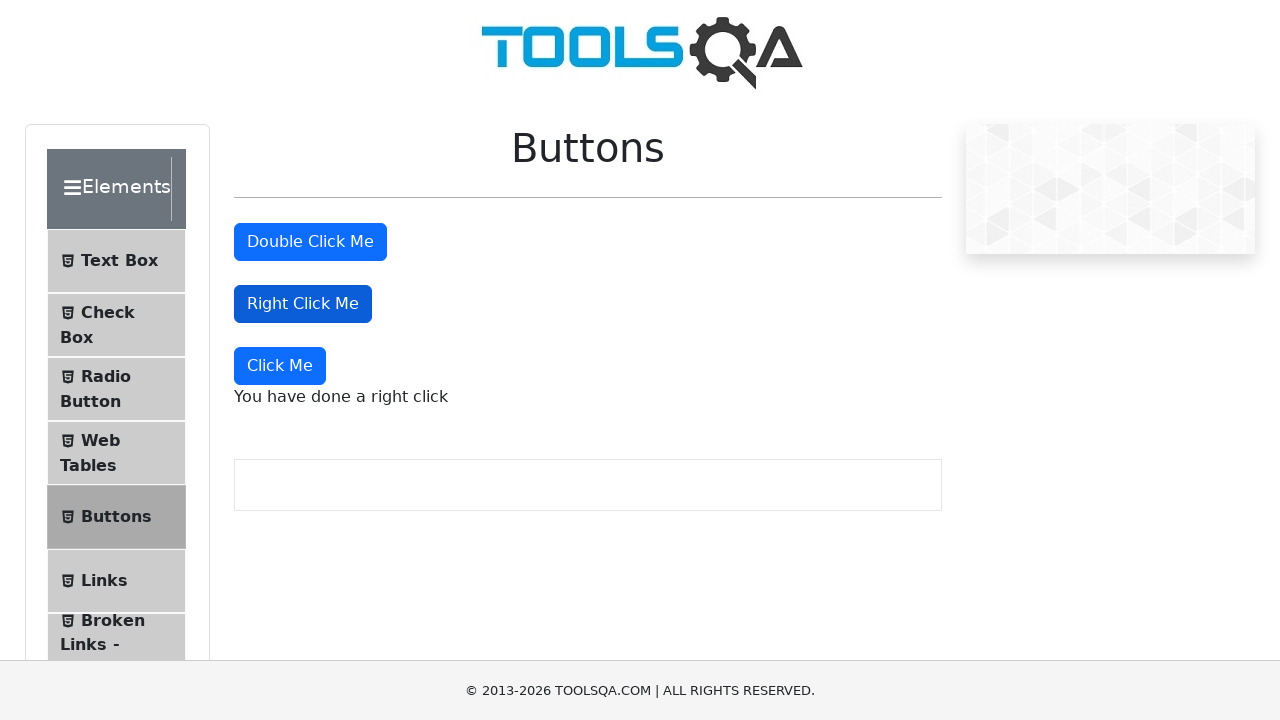

Verified right-click message text content is 'You have done a right click'
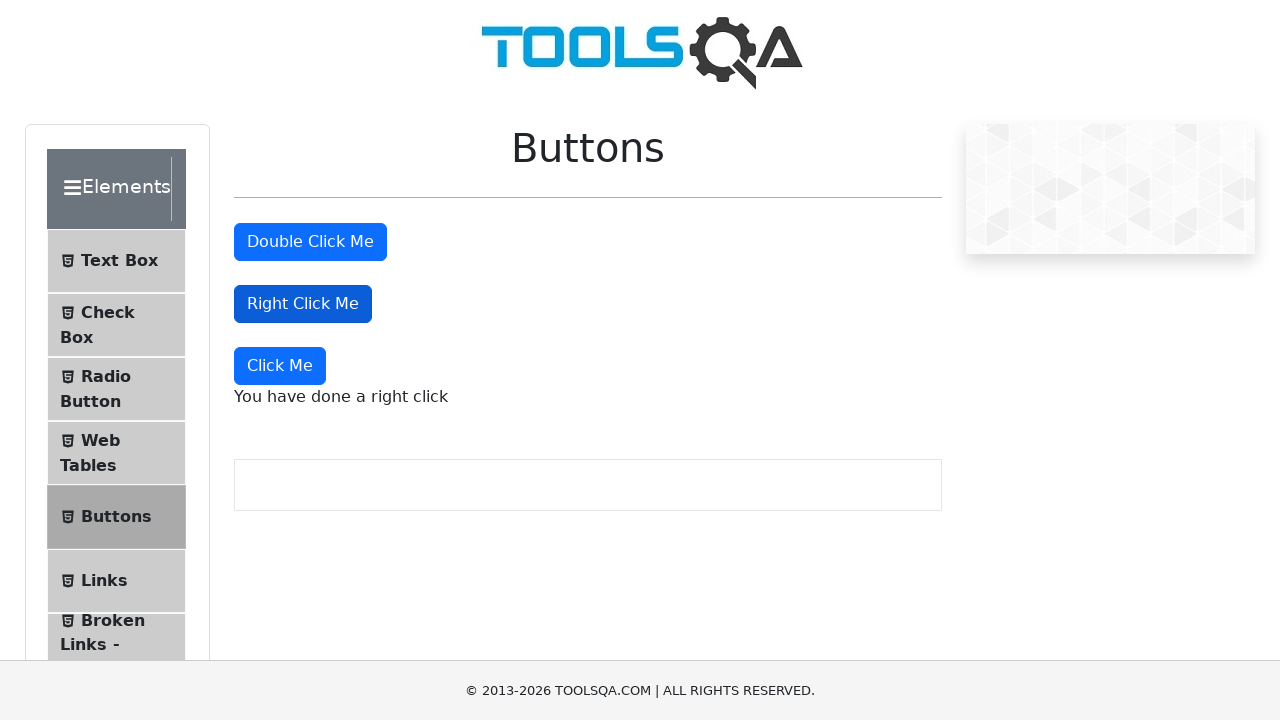

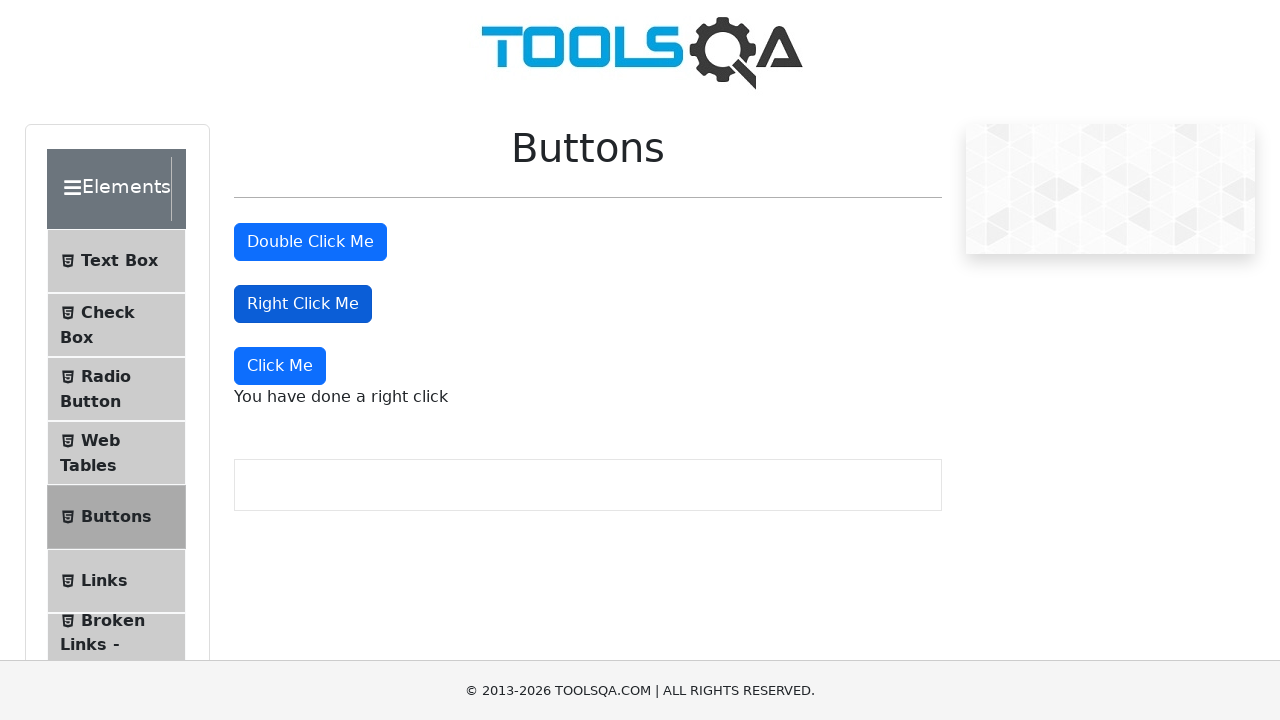